Tests various text input operations including typing text, appending text, clearing fields, and using keyboard navigation between fields

Starting URL: https://www.leafground.com/input.xhtml

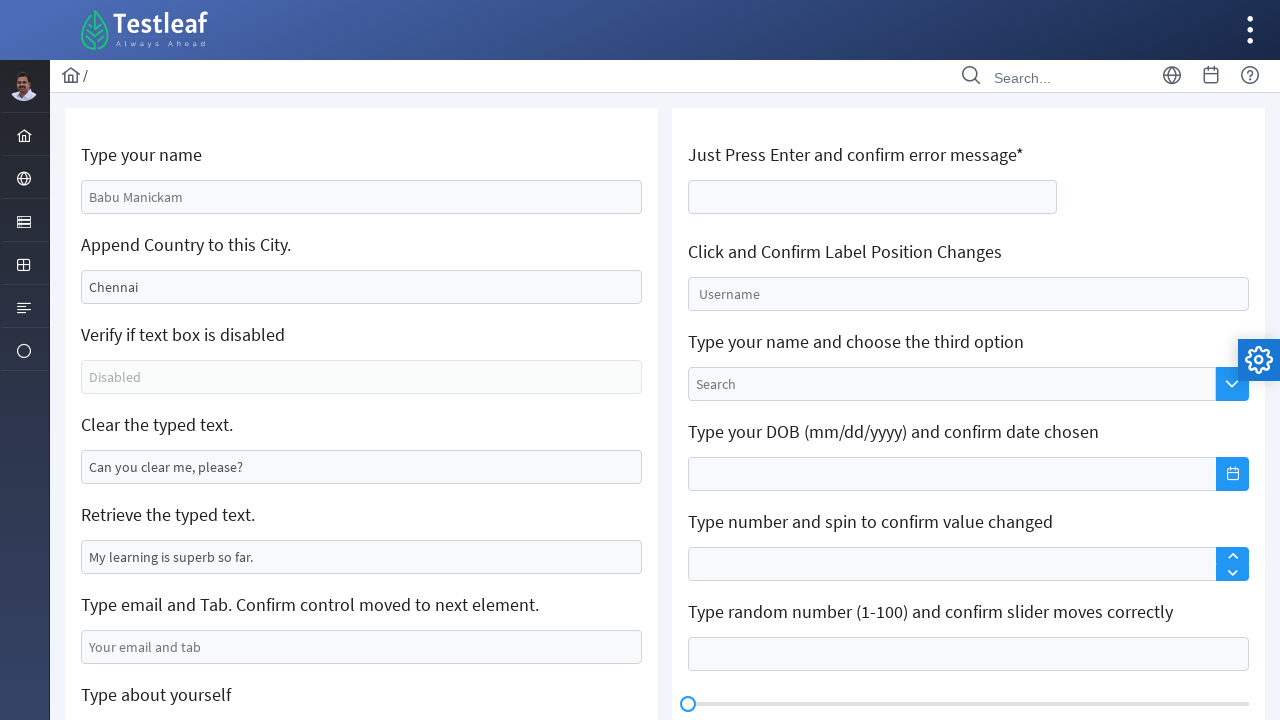

Navigated to input.xhtml test page
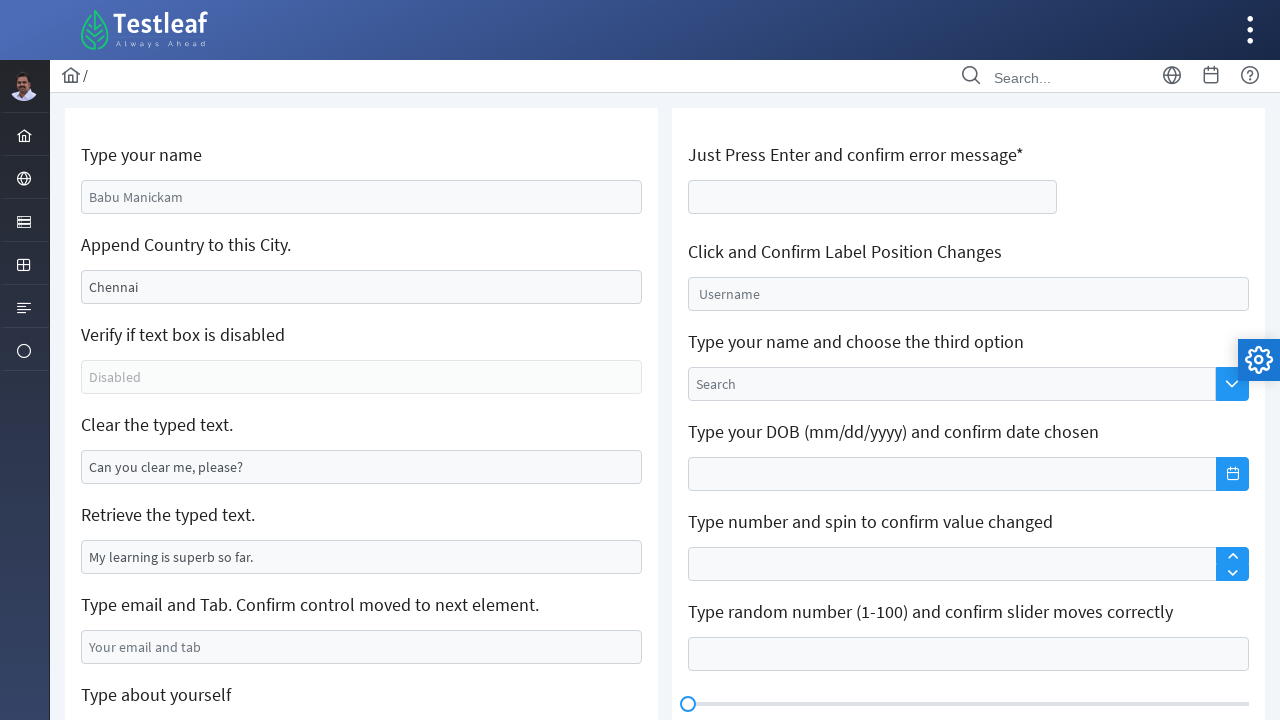

Filled first input field with 'Dinuka' on #j_idt88\:name
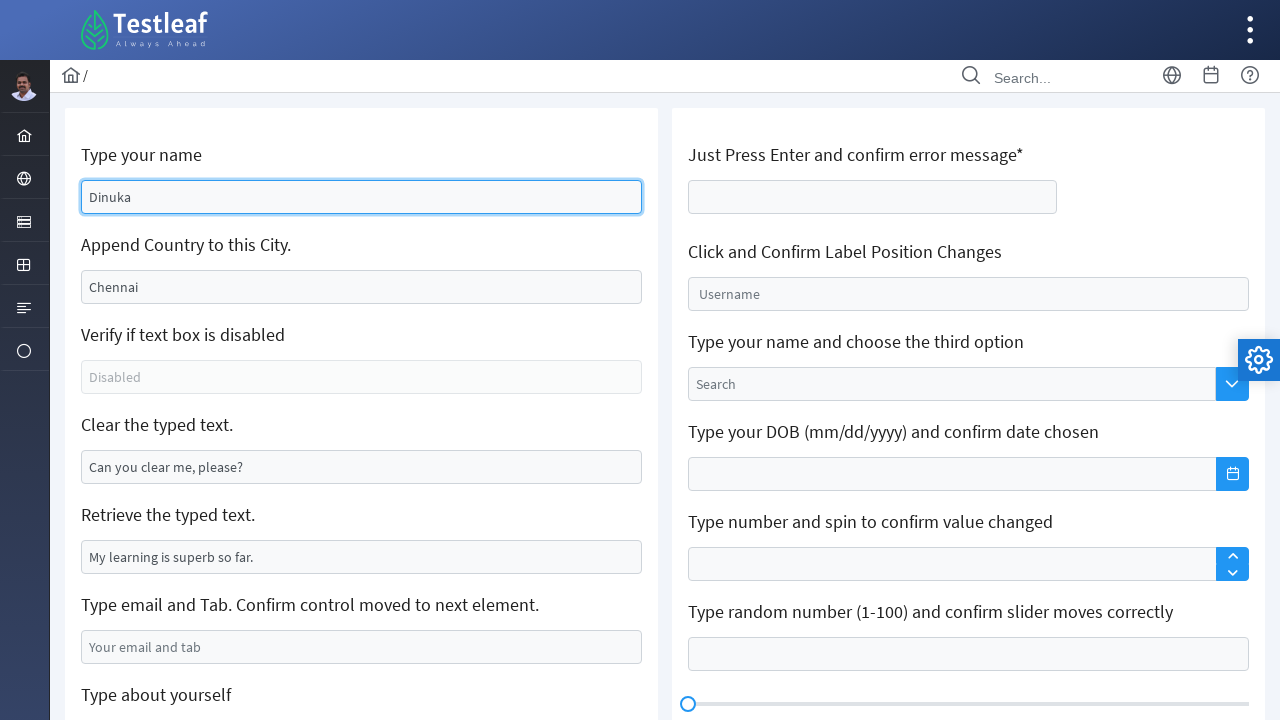

Appended text to second input field on #j_idt88\:j_idt91
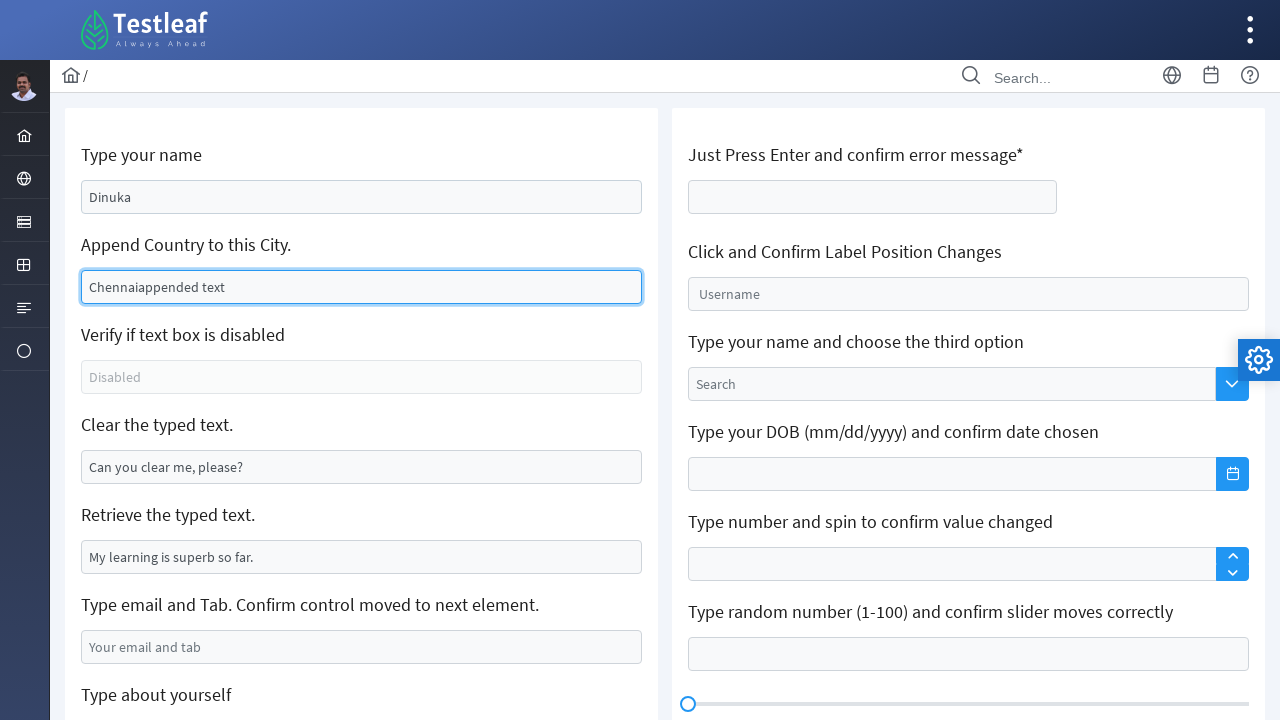

Checked if third input field is enabled: False
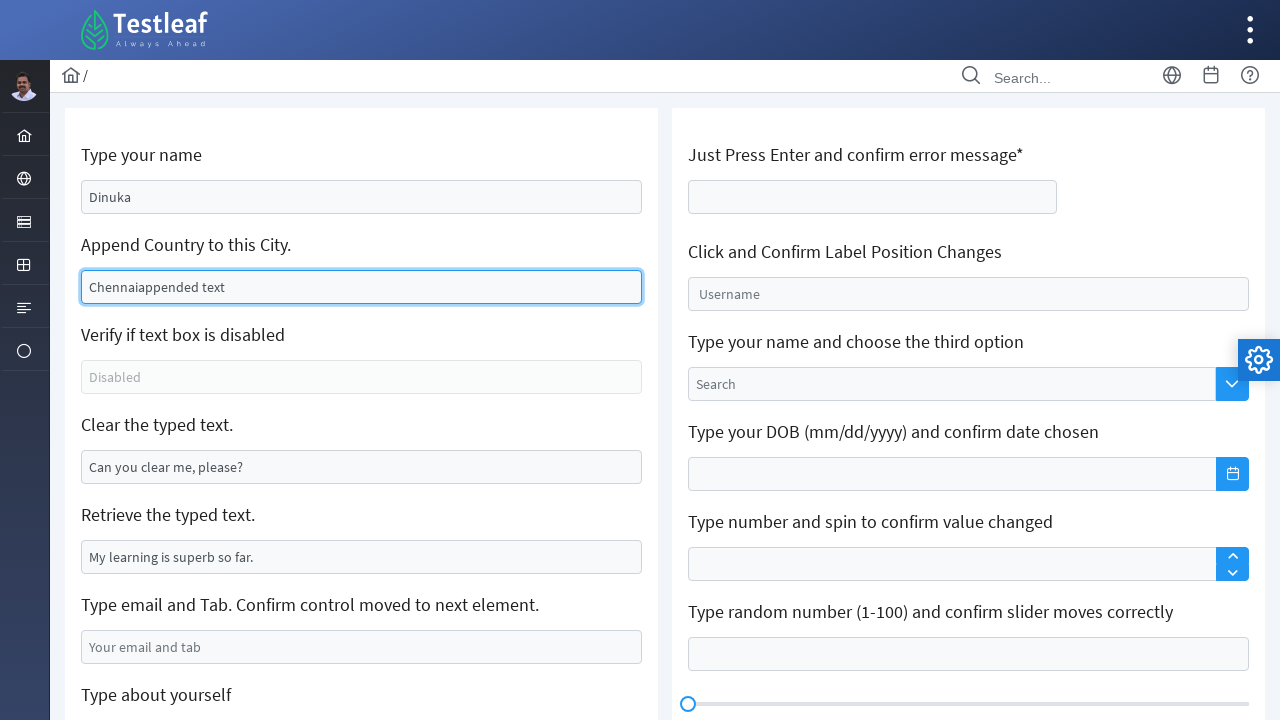

Cleared the fourth input field on #j_idt88\:j_idt95
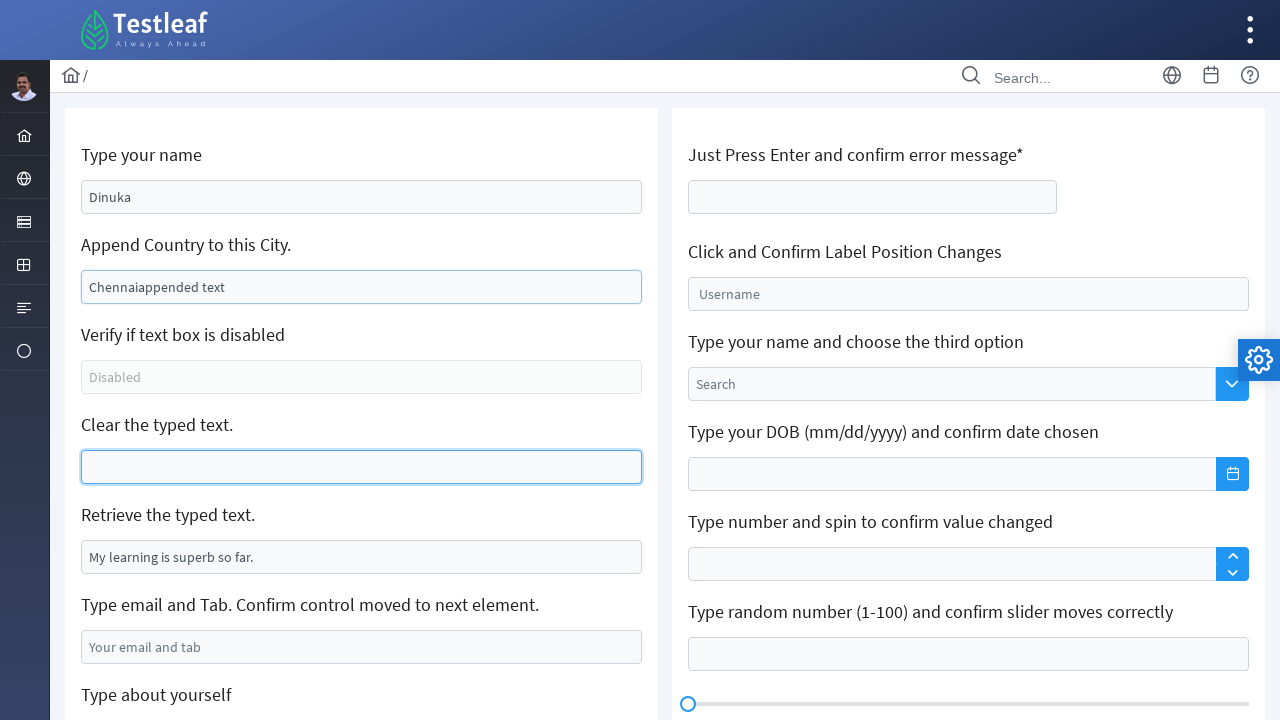

Retrieved value from fifth input field: 'My learning is superb so far.'
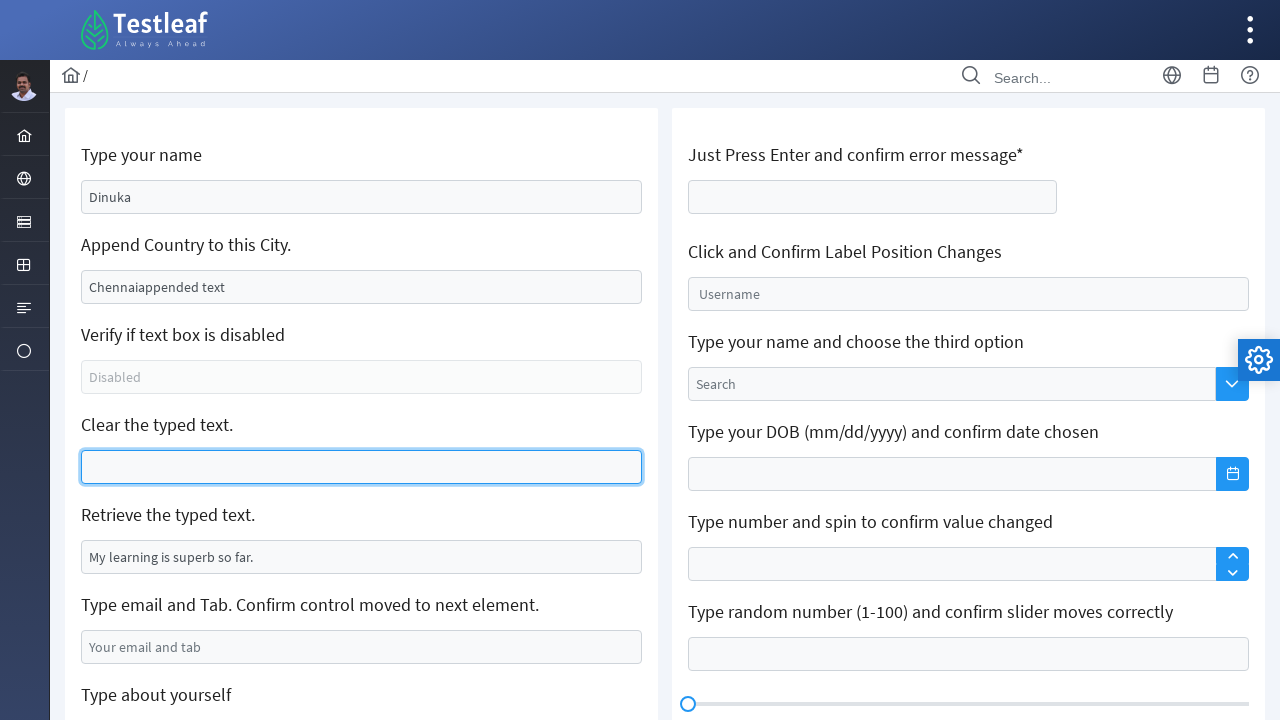

Filled sixth input field with 'Type something here' on #j_idt88\:j_idt99
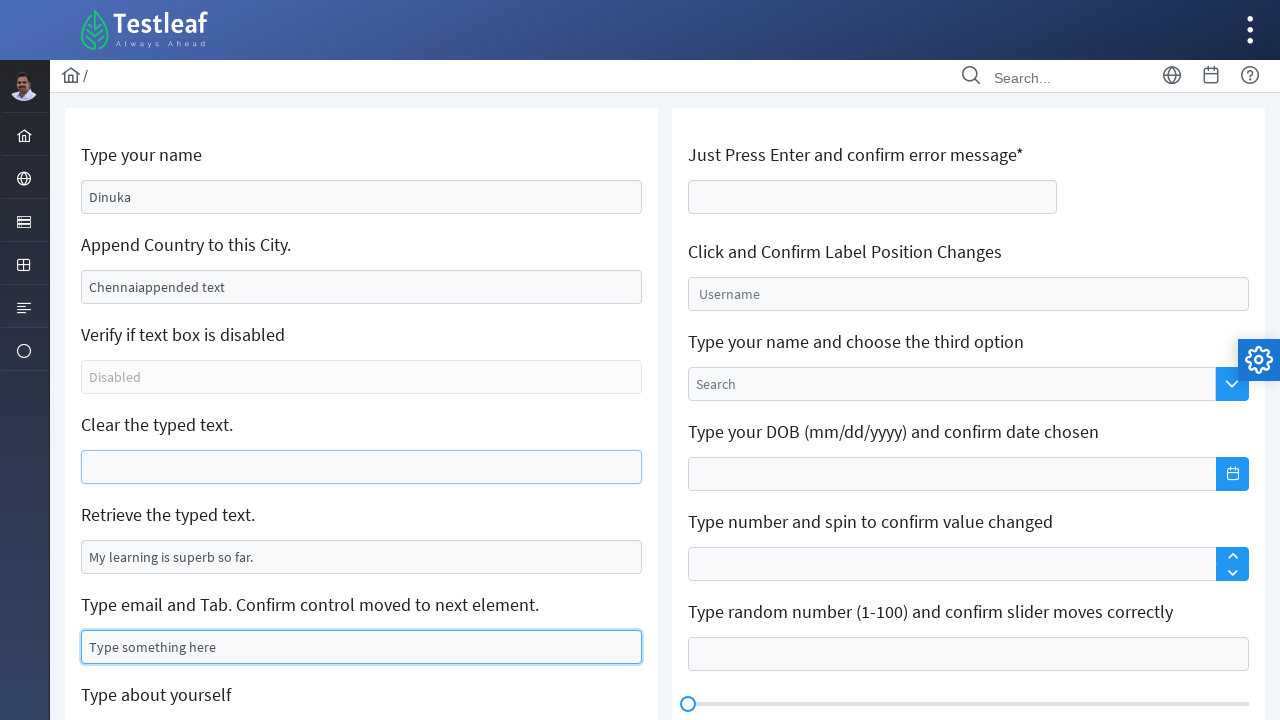

Pressed Tab to navigate to next field
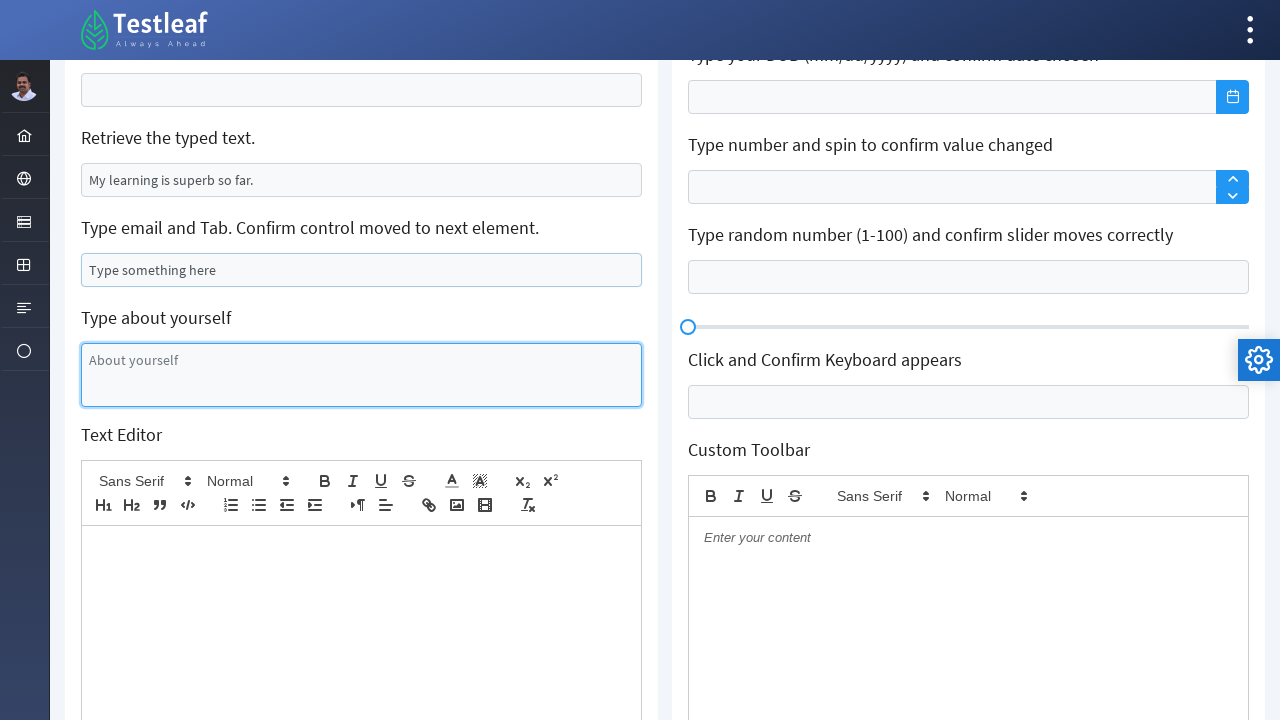

Typed text in the field after tabbing
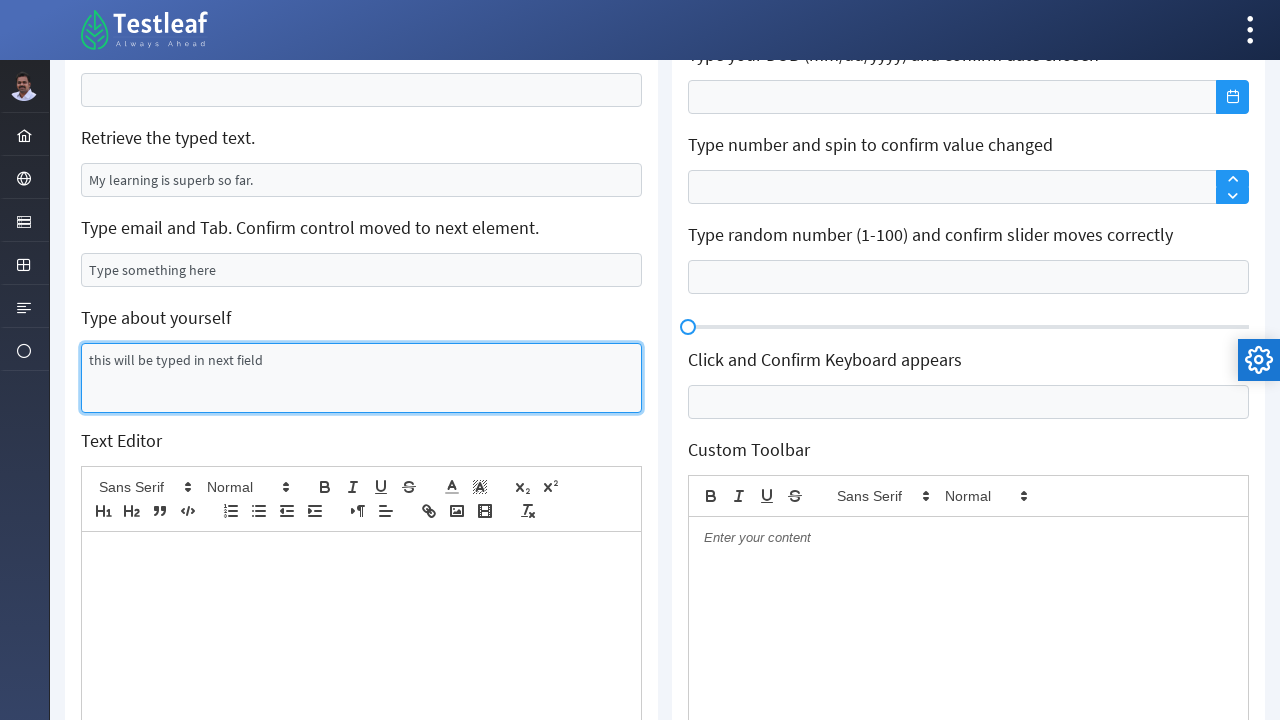

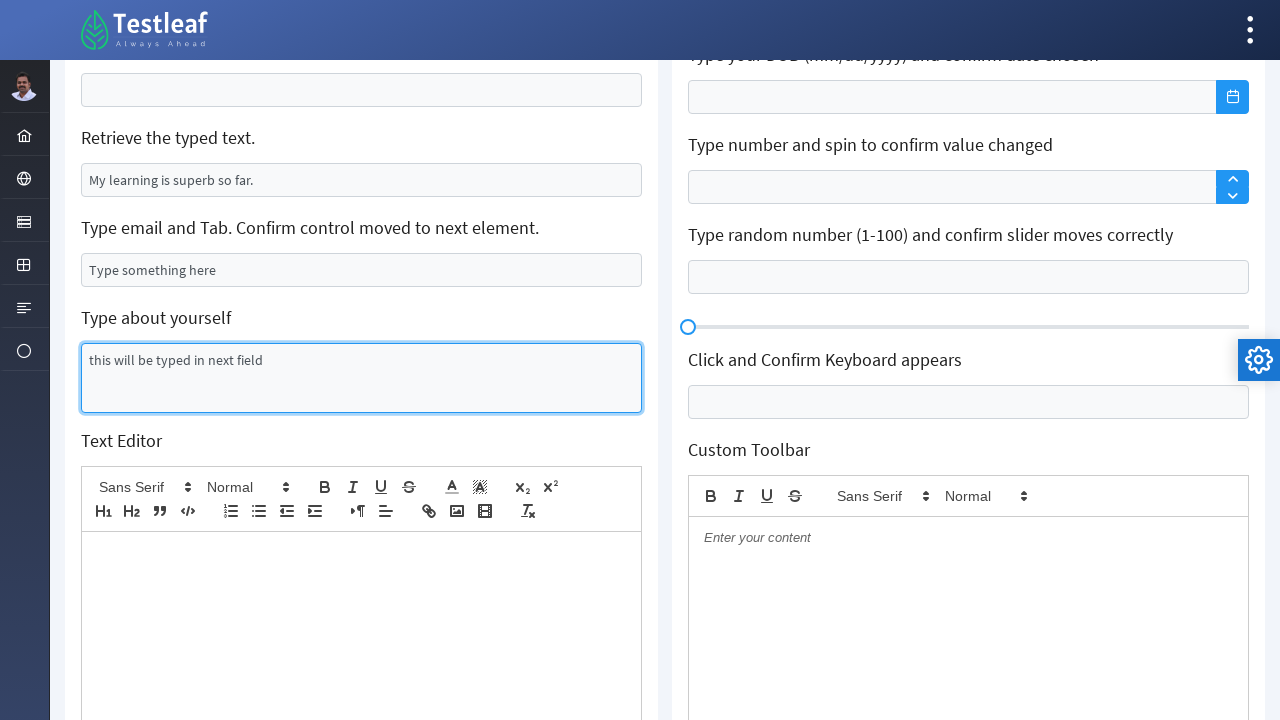